Tests simple alert functionality by triggering an alert and accepting it

Starting URL: https://demo.automationtesting.in/Alerts.html

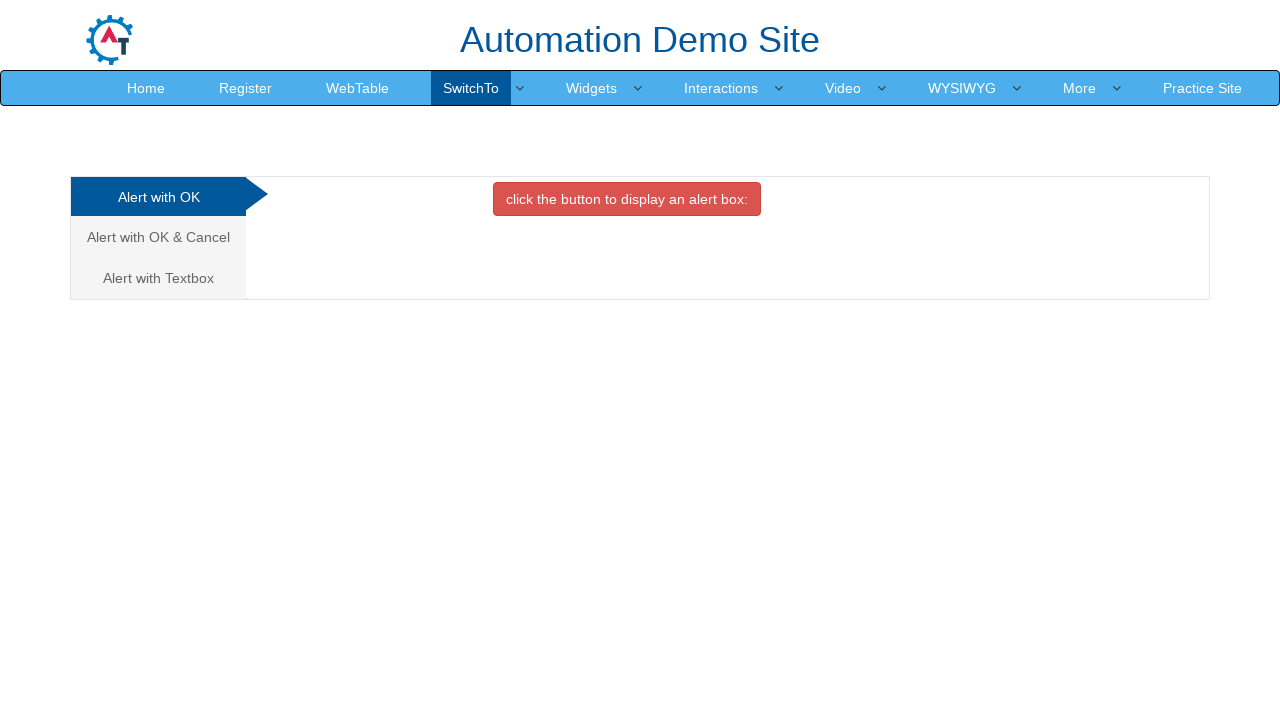

Clicked button to trigger simple alert at (627, 199) on xpath=//*[@id='OKTab']/button
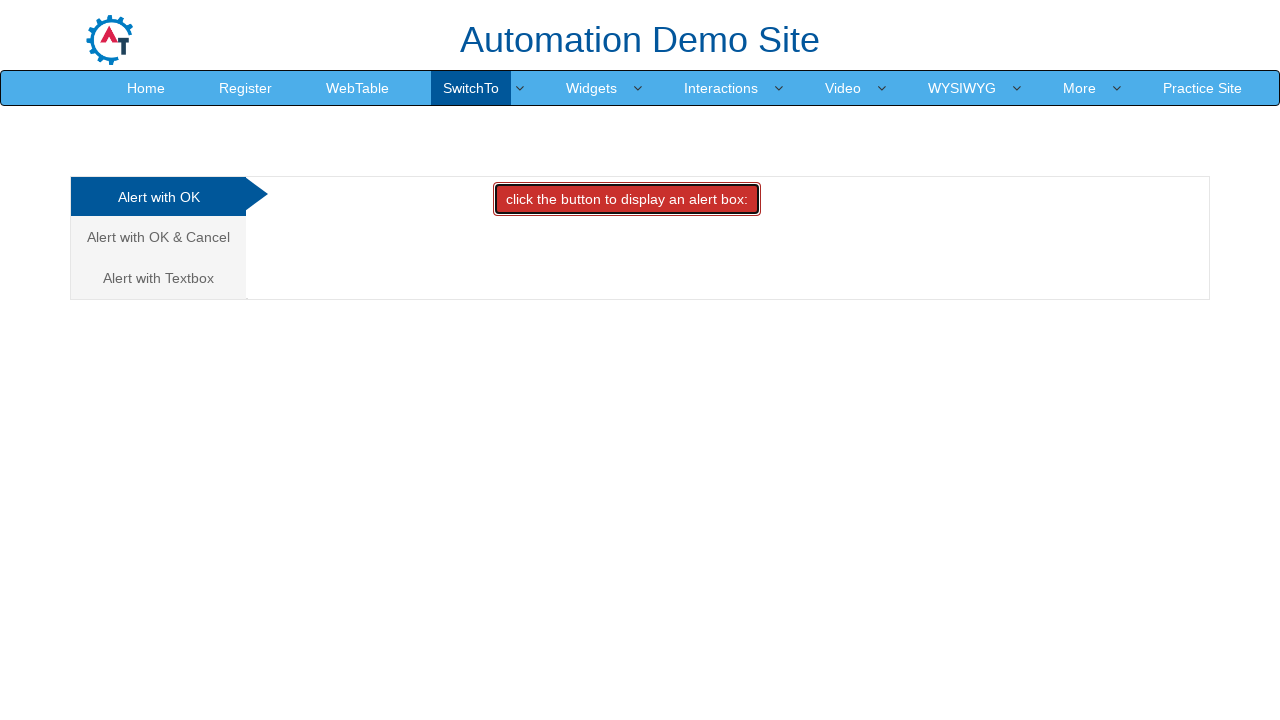

Set up dialog handler to accept alert
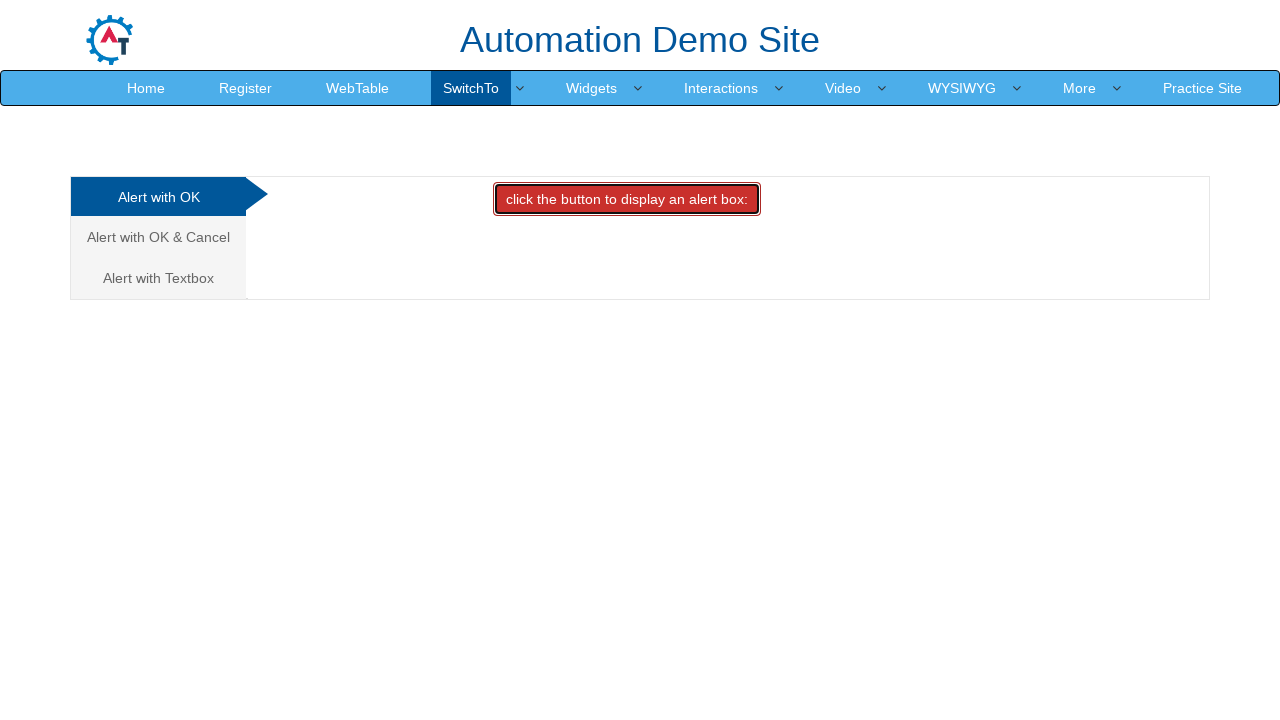

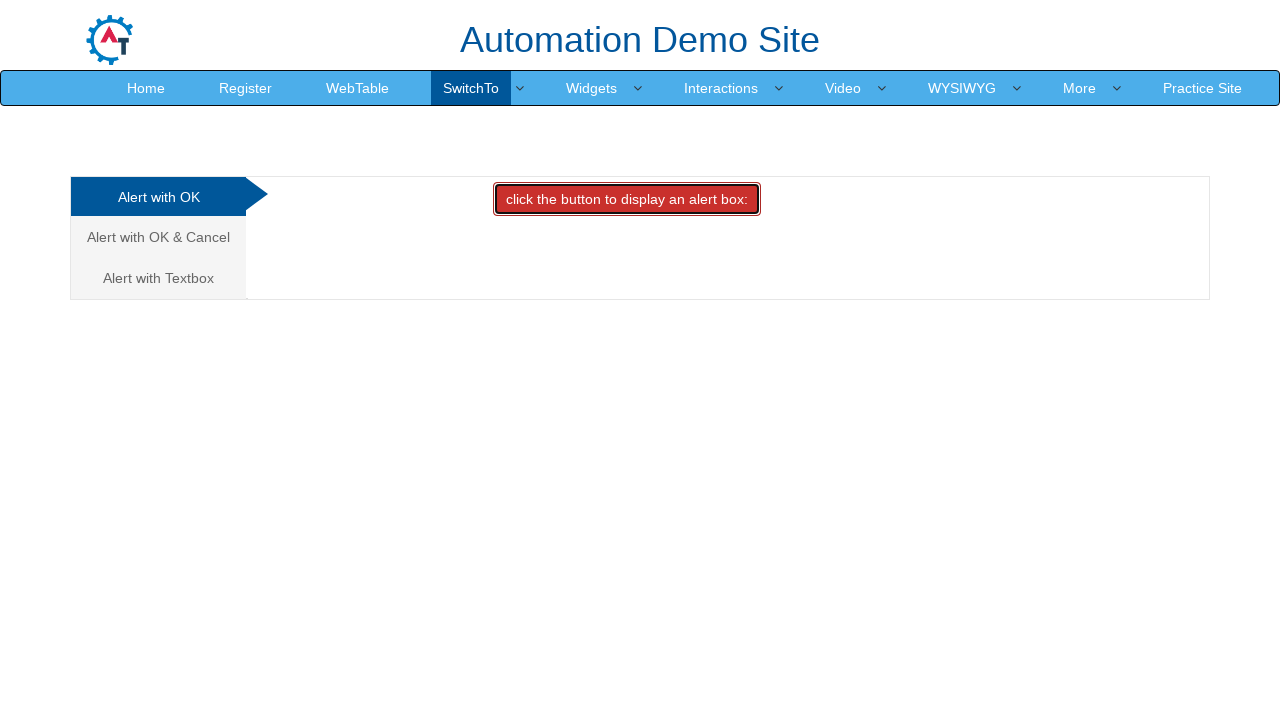